Tests dynamic loading where an element is rendered after clicking start button

Starting URL: https://the-internet.herokuapp.com/dynamic_loading/2

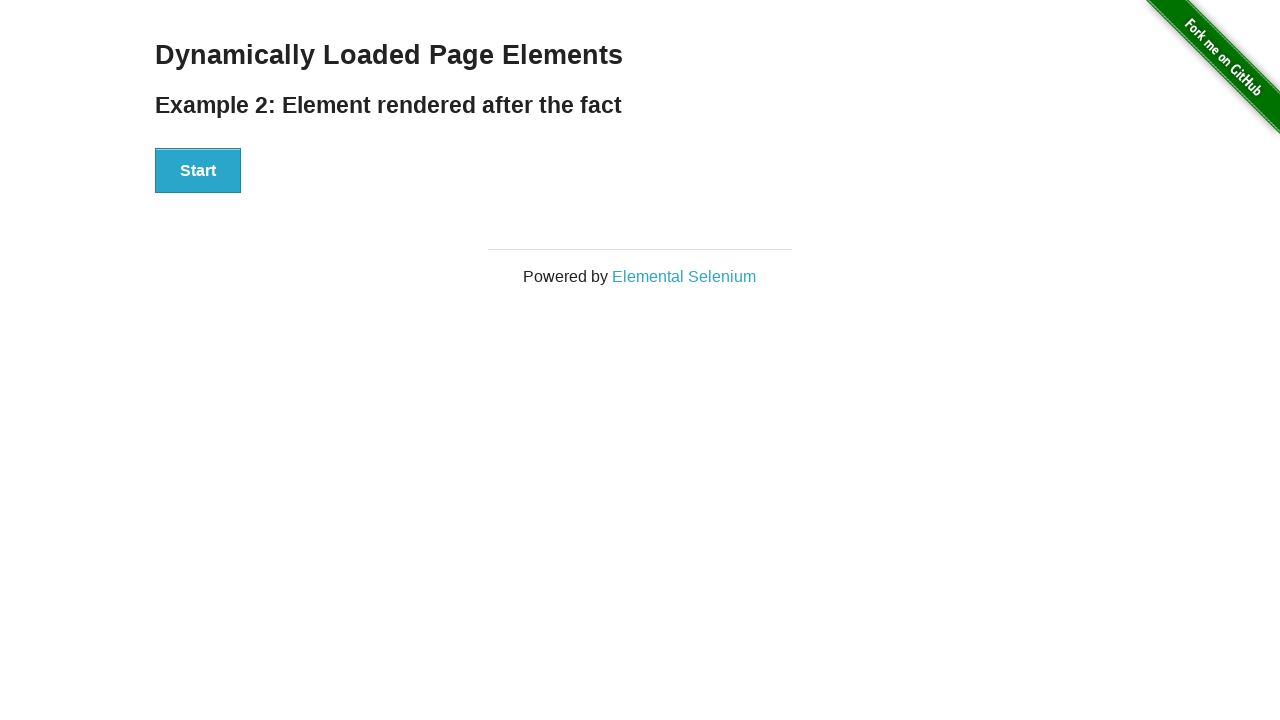

Clicked start button to initiate dynamic loading at (198, 171) on xpath=//div[@id='start']/button
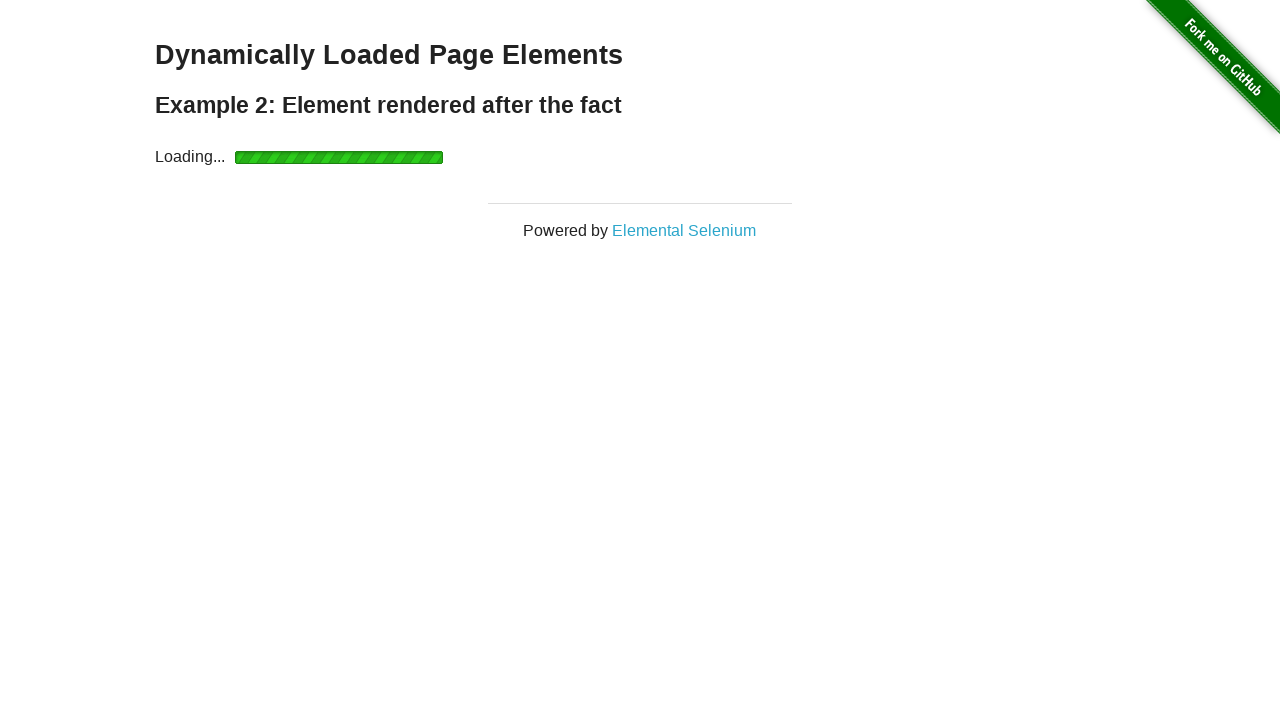

Element dynamically loaded and finish message appeared
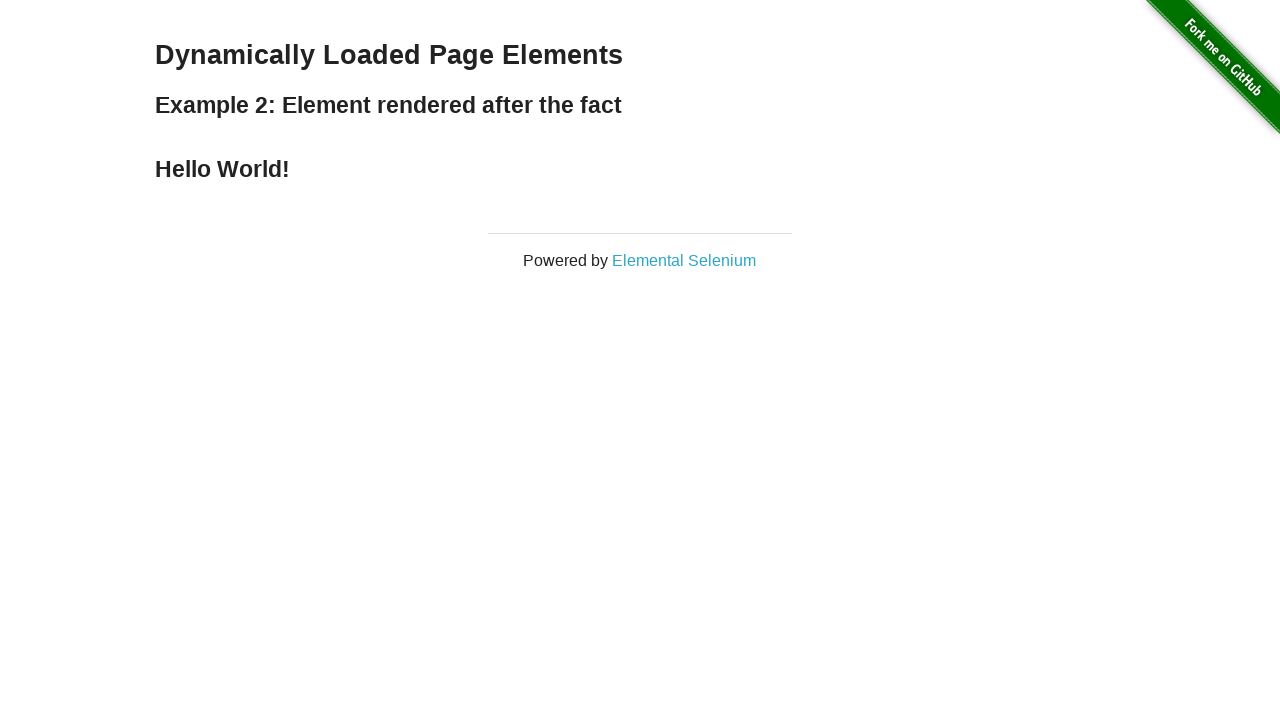

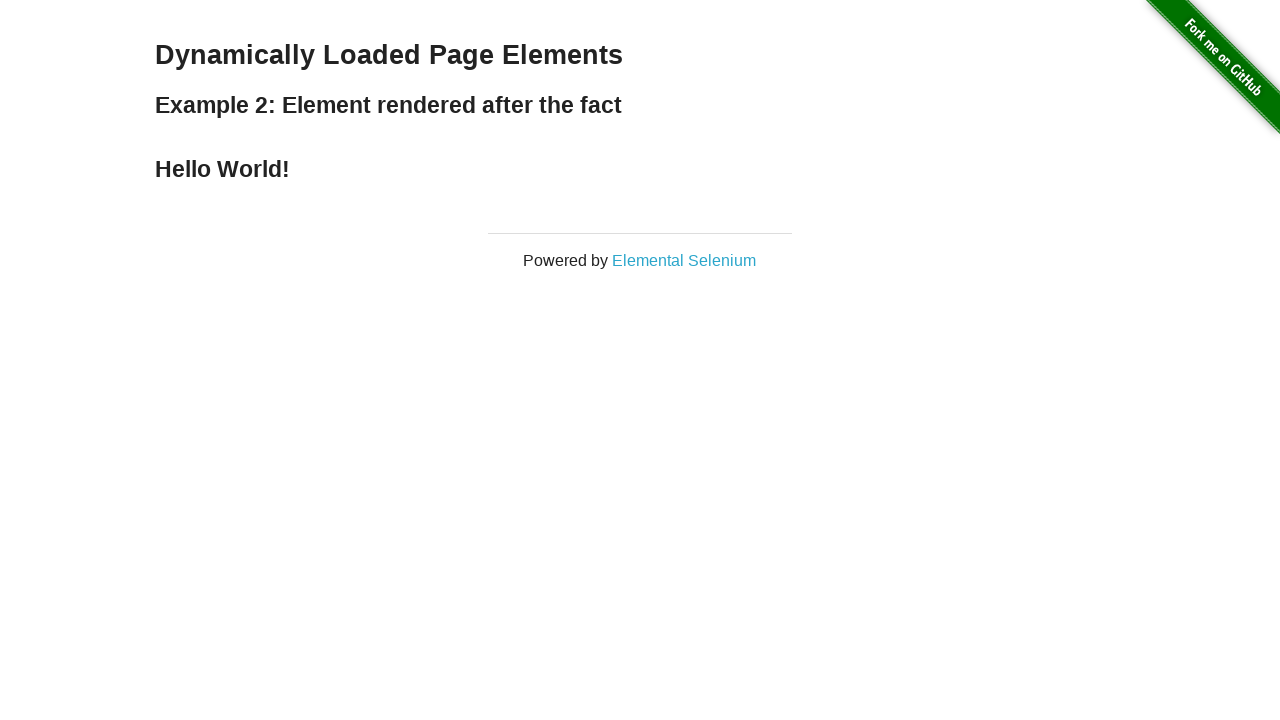